Tests SpiceJet flight search by entering departure and arrival cities, then submitting the search form

Starting URL: https://www.spicejet.com/

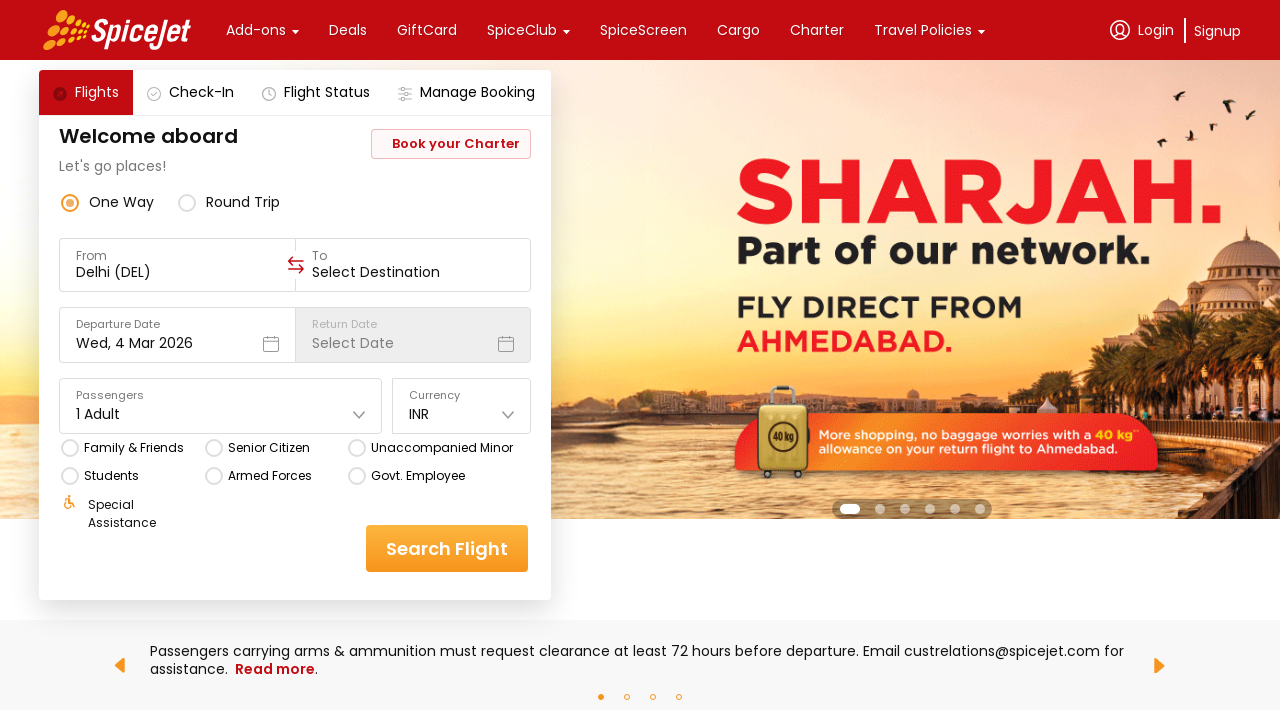

Filled departure city field with 'Agr' on //*[@id="main-container"]/div/div[1]/div[3]/div[2]/div[3]/div/div[1]/div/div[2]/
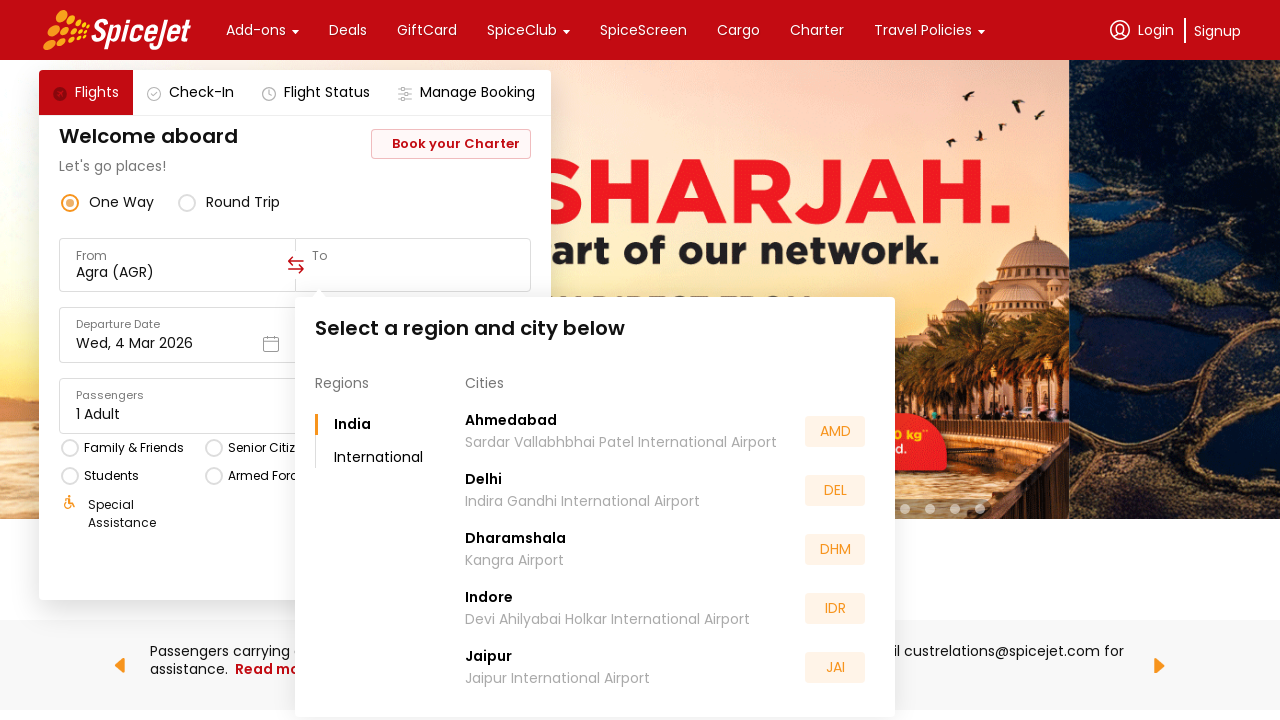

Filled arrival city field with 'Delh' on //*[@id="main-container"]/div/div[1]/div[3]/div[2]/div[3]/div/div[3]/div/div[2]/
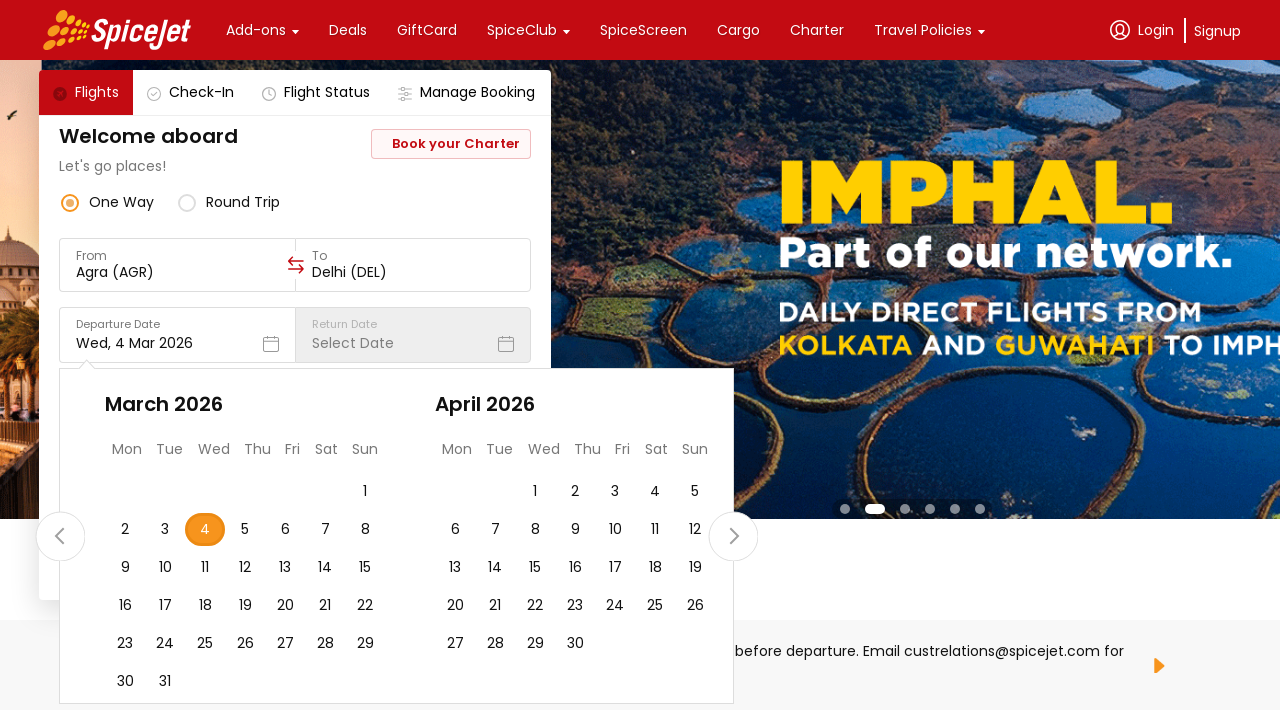

Clicked welcome aboard element at (177, 149) on xpath=//*[@id="main-container"]/div/div[1]/div[3]/div[2]/div[1]/div[1]/div[1]
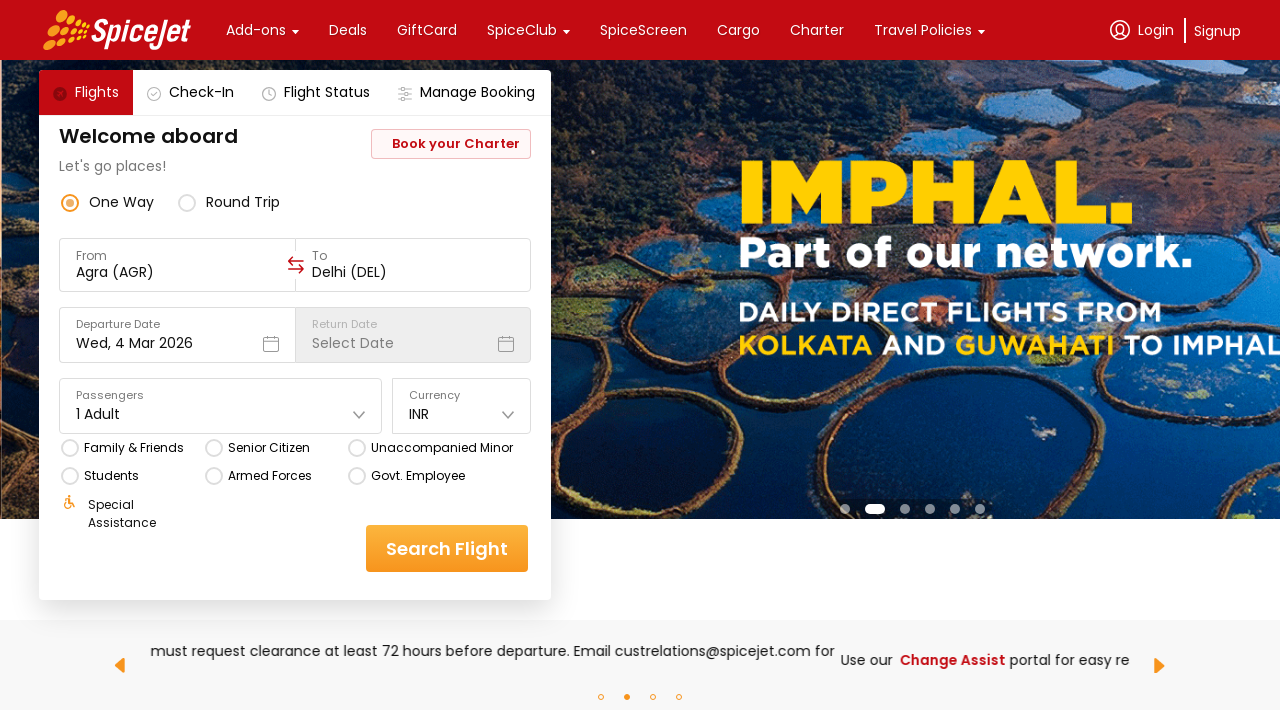

Clicked search/submit button to search flights at (447, 548) on xpath=//*[@id="main-container"]/div/div[1]/div[3]/div[2]/div[7]/div[2]/div
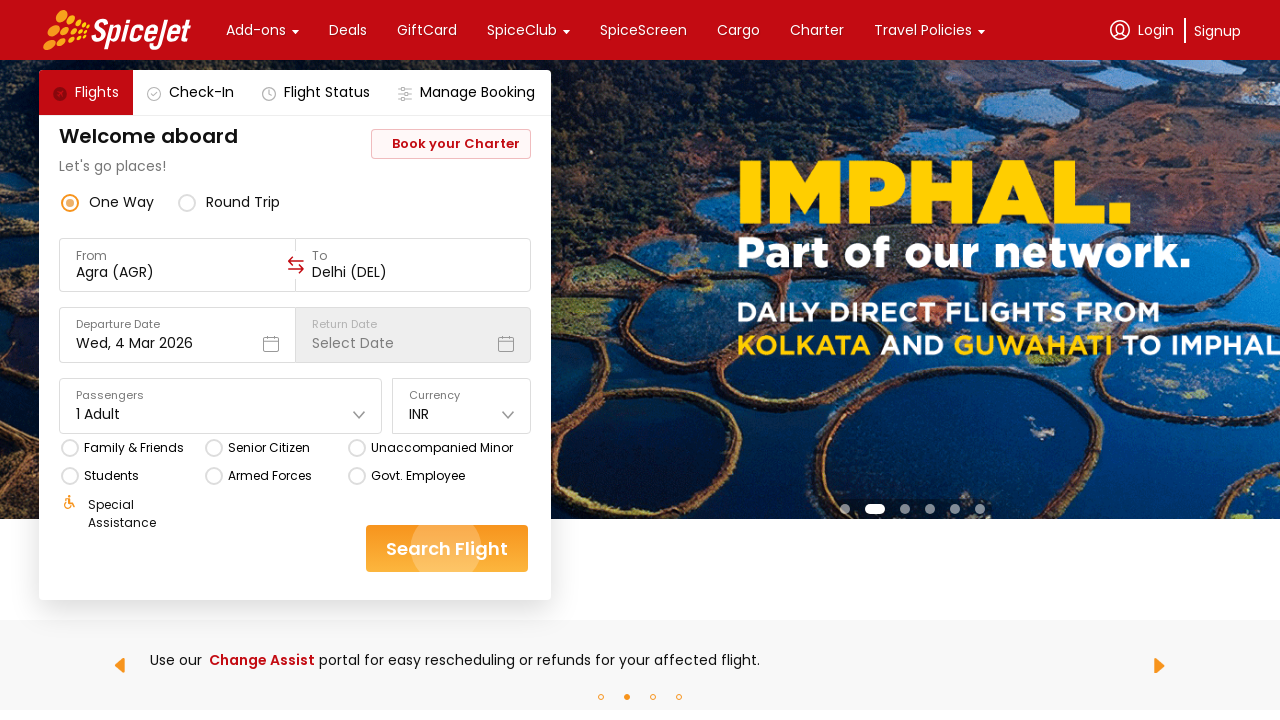

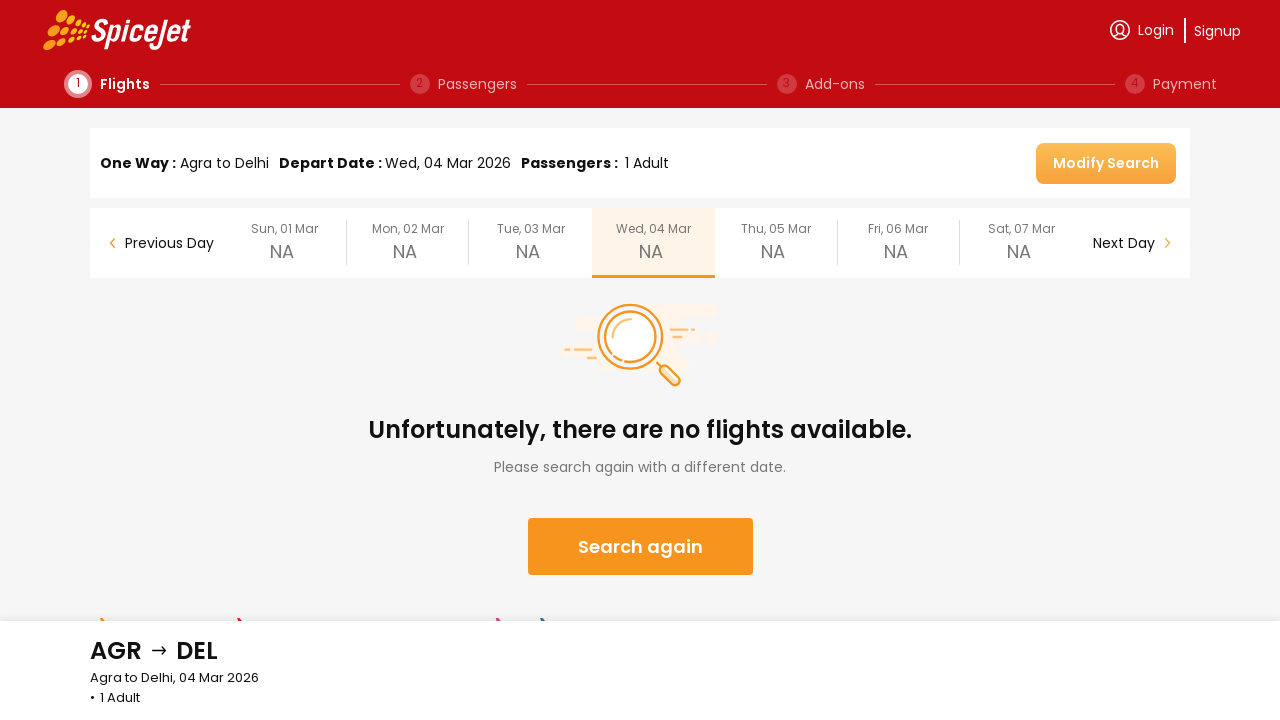